Tests tab/window handling by clicking links that open new tabs, switching between tabs, and verifying content on each tab

Starting URL: https://v1.training-support.net/selenium/tab-opener

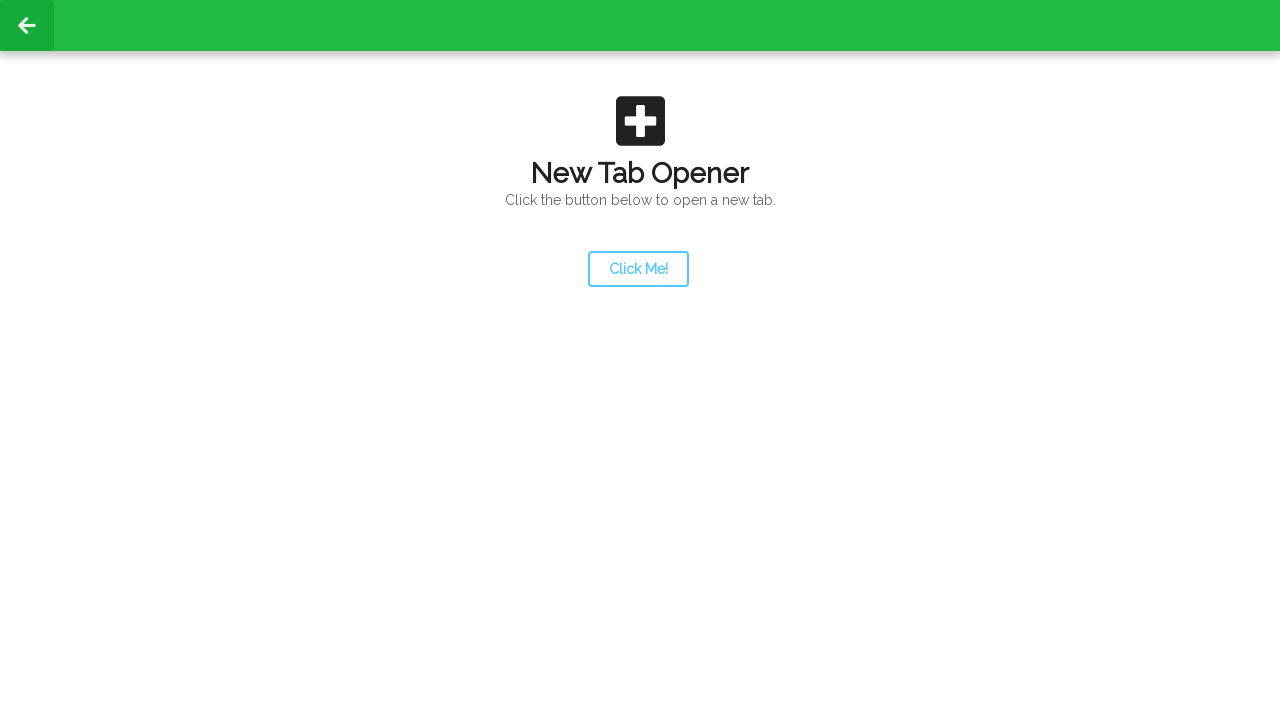

Clicked launcher link to open new tab at (638, 269) on #launcher
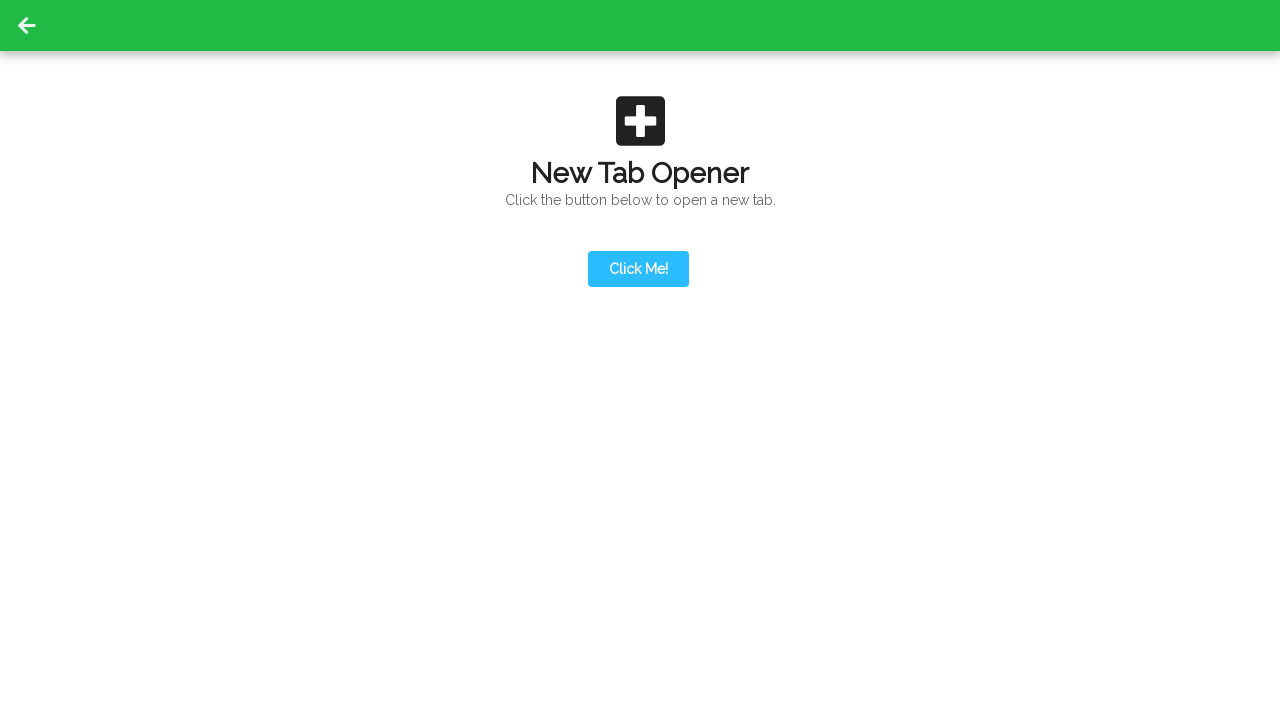

New tab loaded and ready
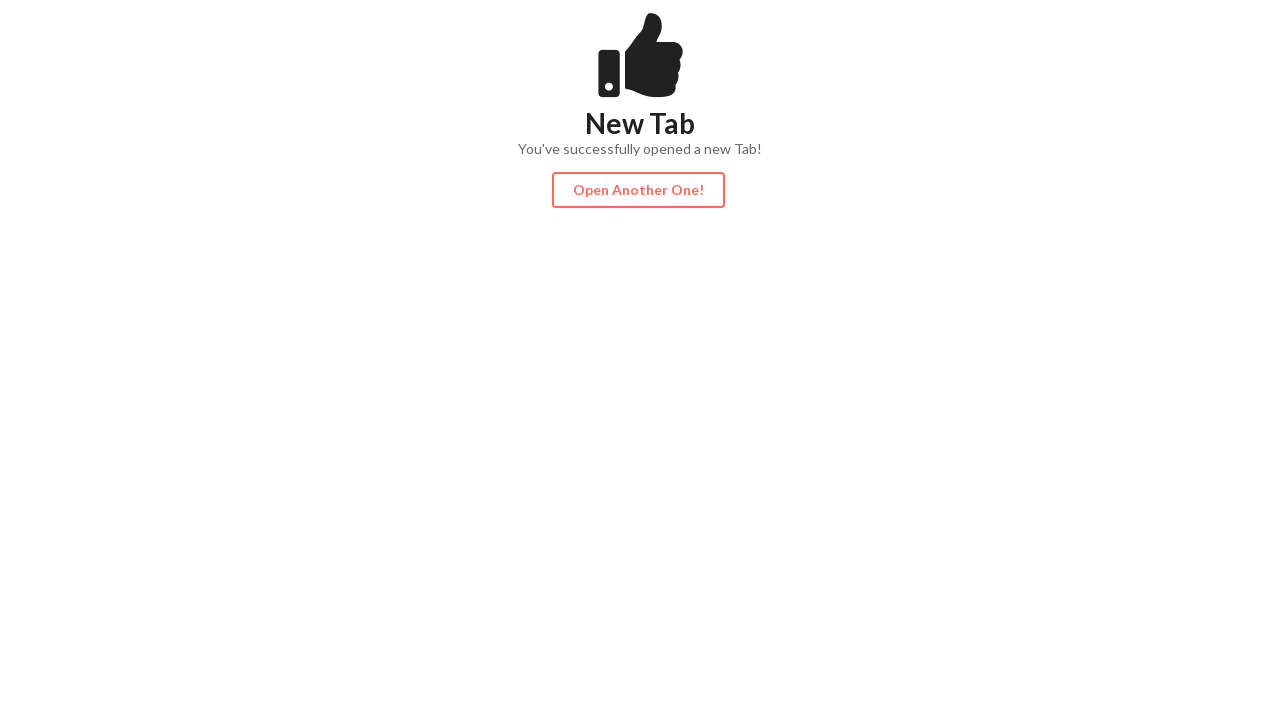

Content element found on new tab
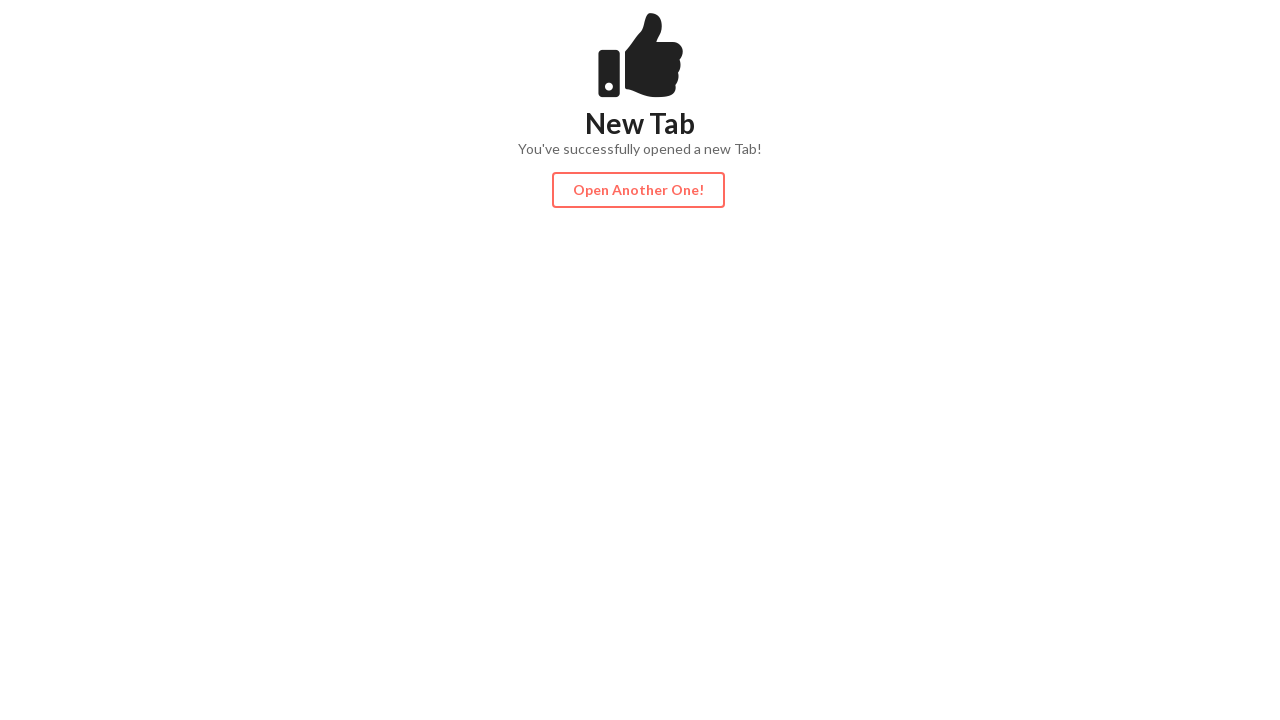

Clicked action button to open third tab from second tab at (638, 190) on #actionButton
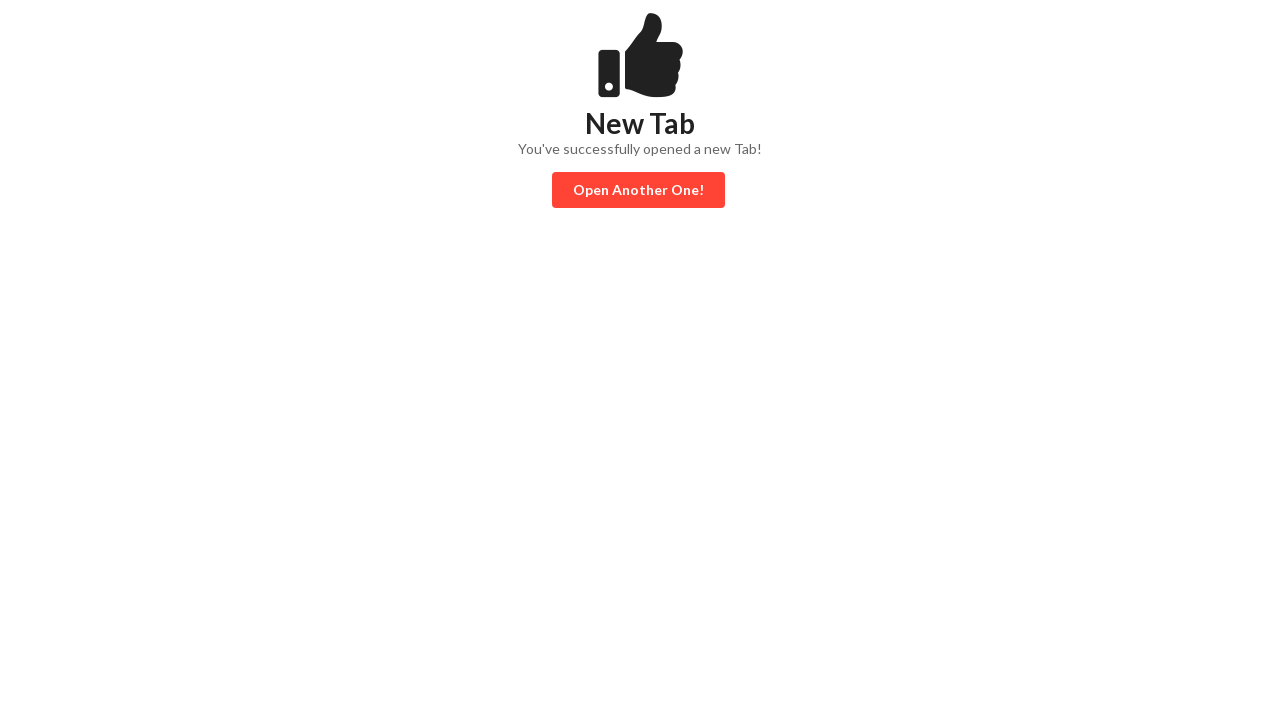

Third tab loaded and ready
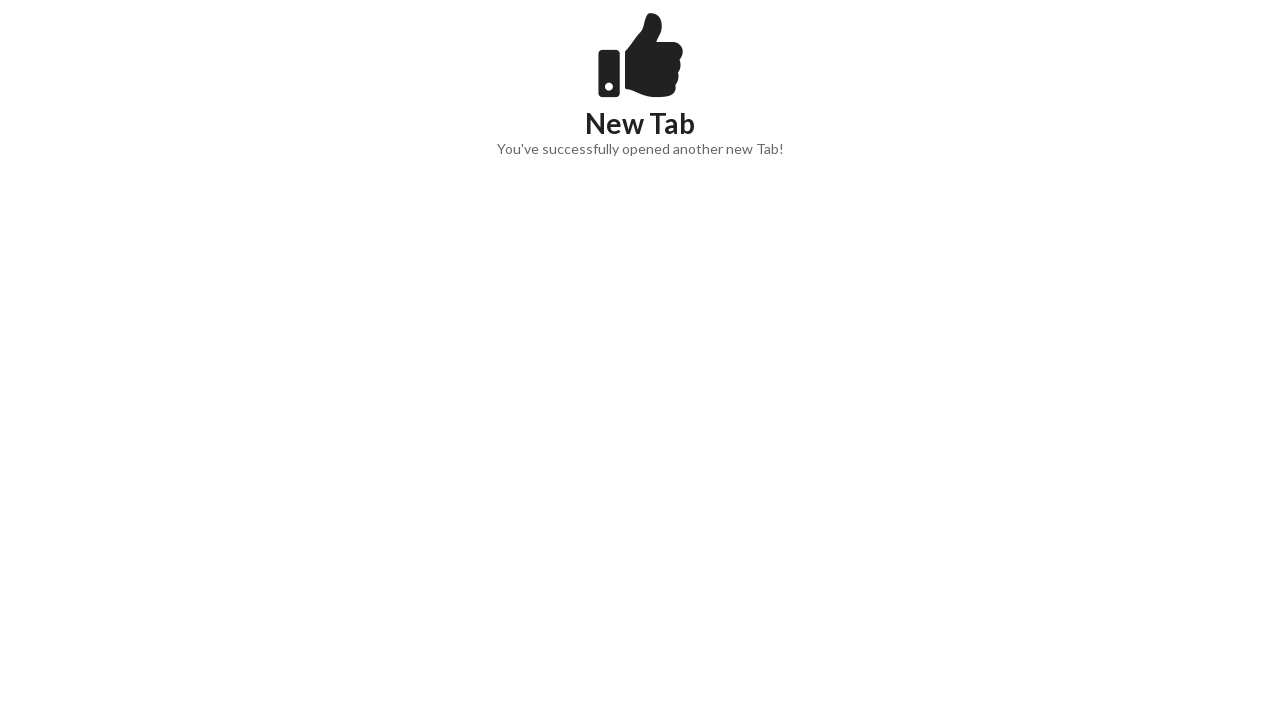

Content element found on third tab
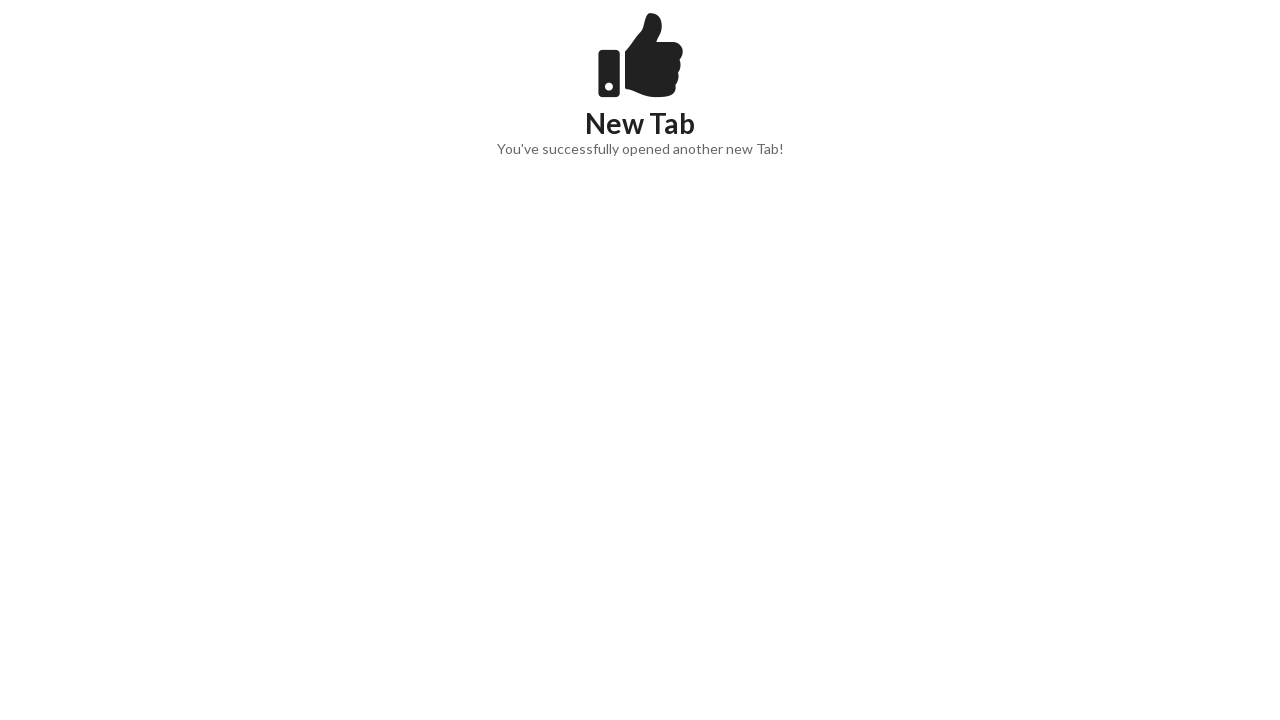

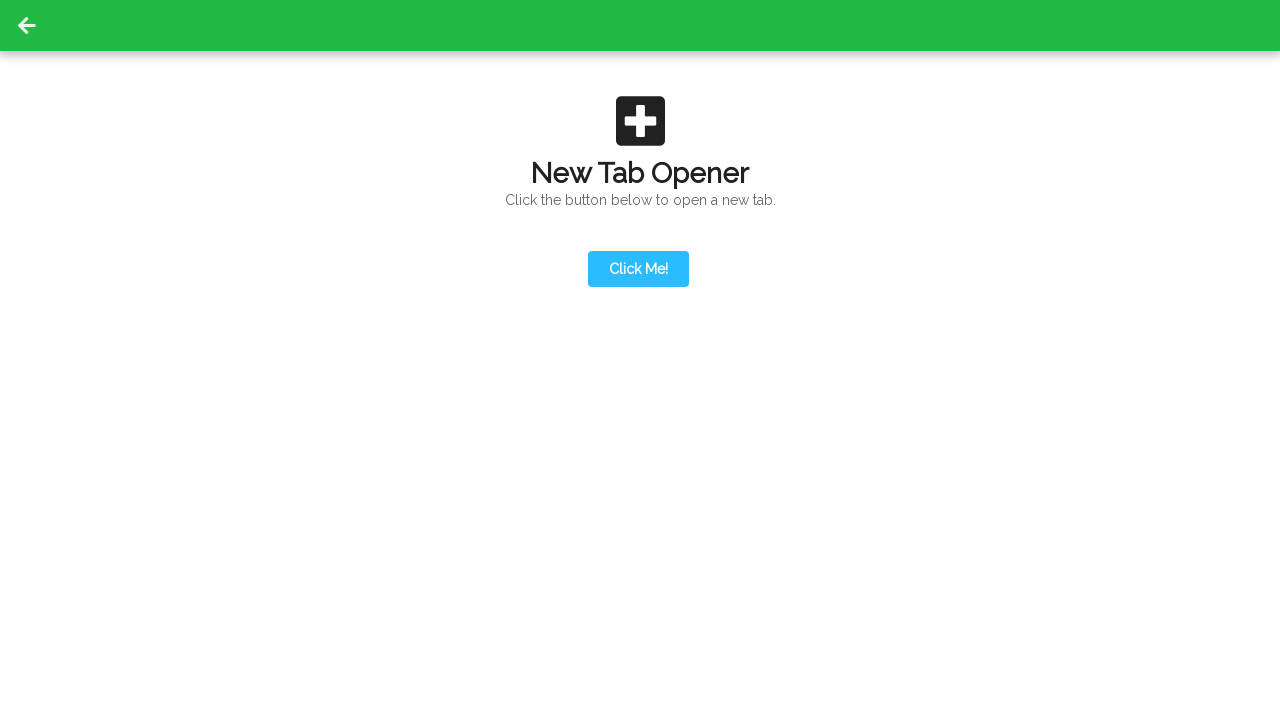